Tests drag and drop functionality by dragging an image element into a drop box

Starting URL: https://formy-project.herokuapp.com/dragdrop

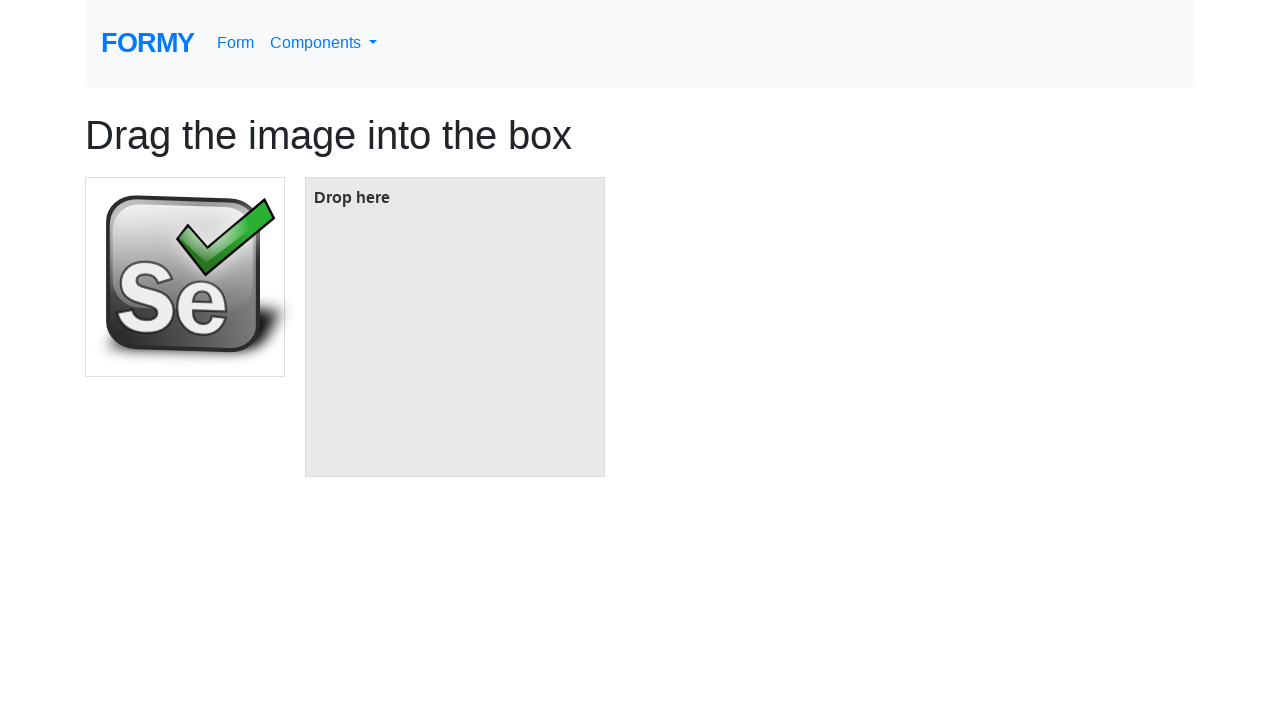

Located the image element to drag
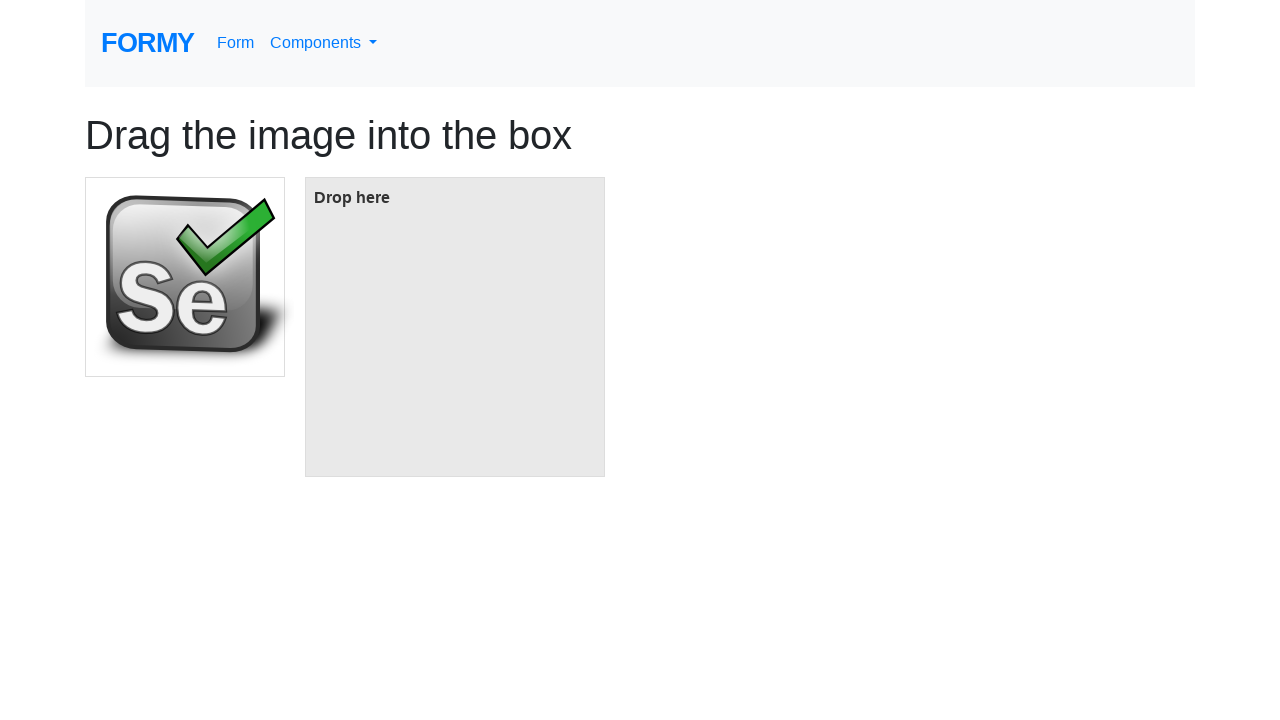

Located the target drop box
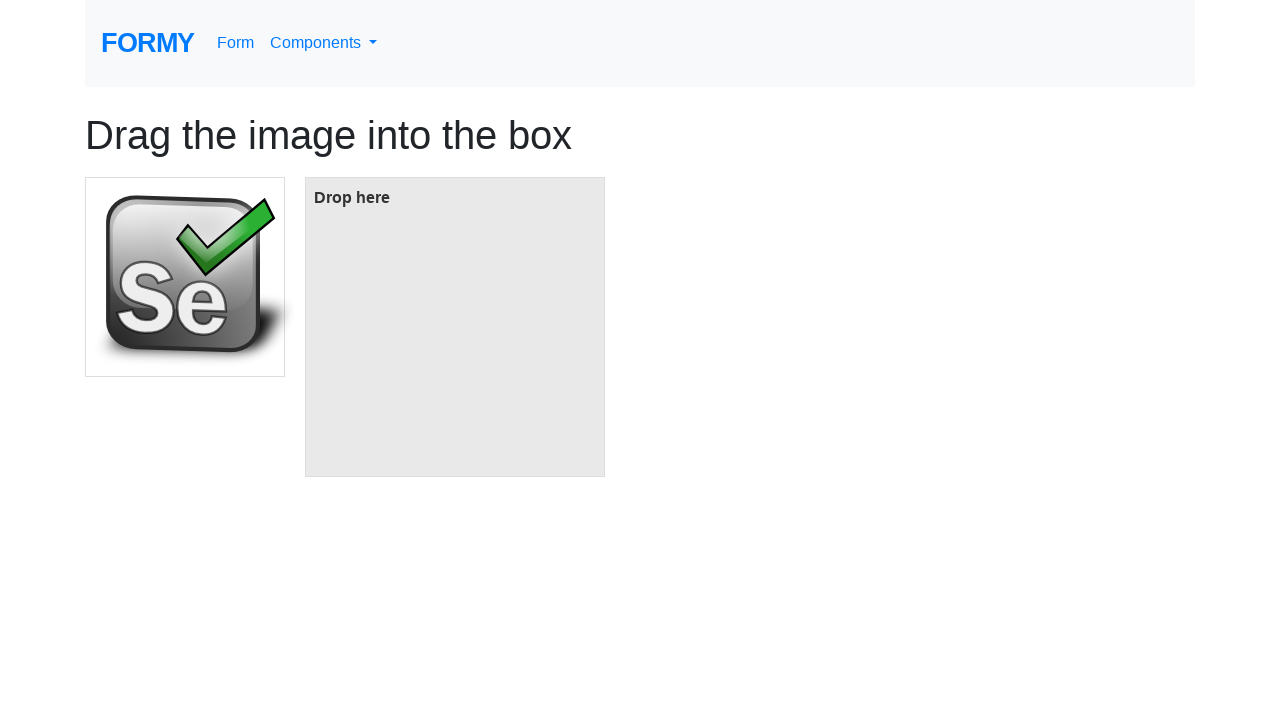

Dragged image element into the drop box at (455, 327)
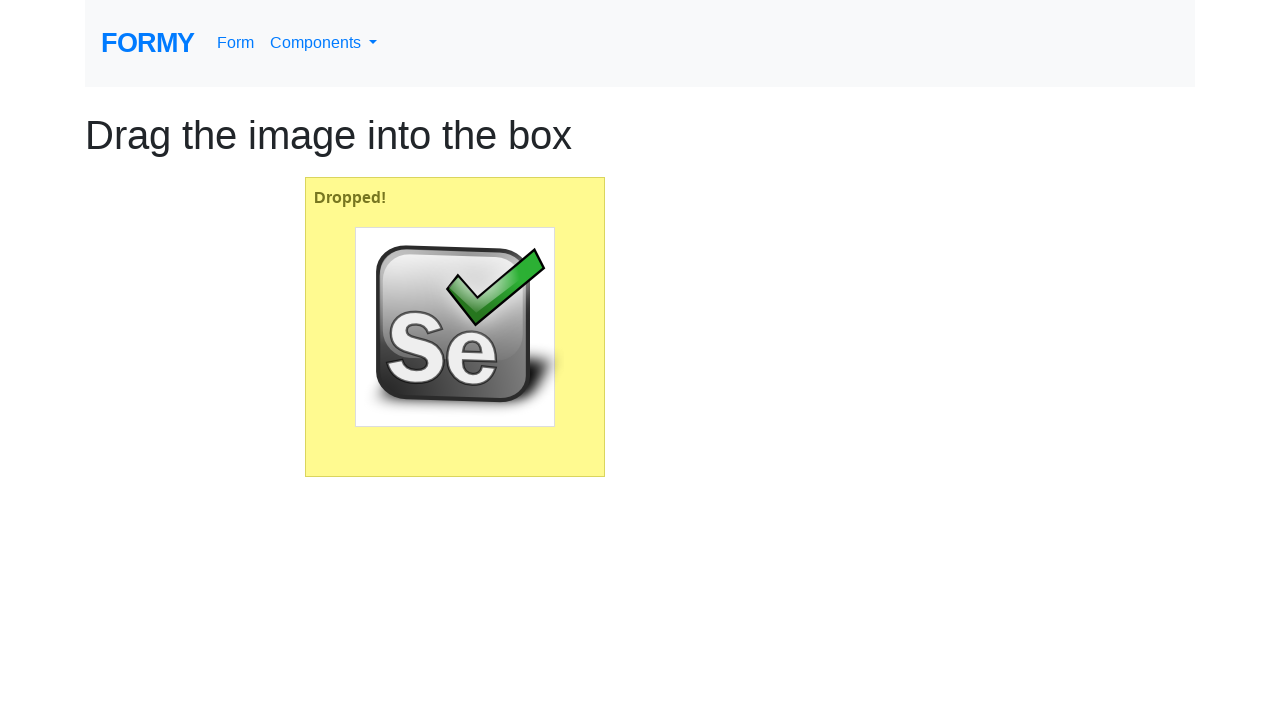

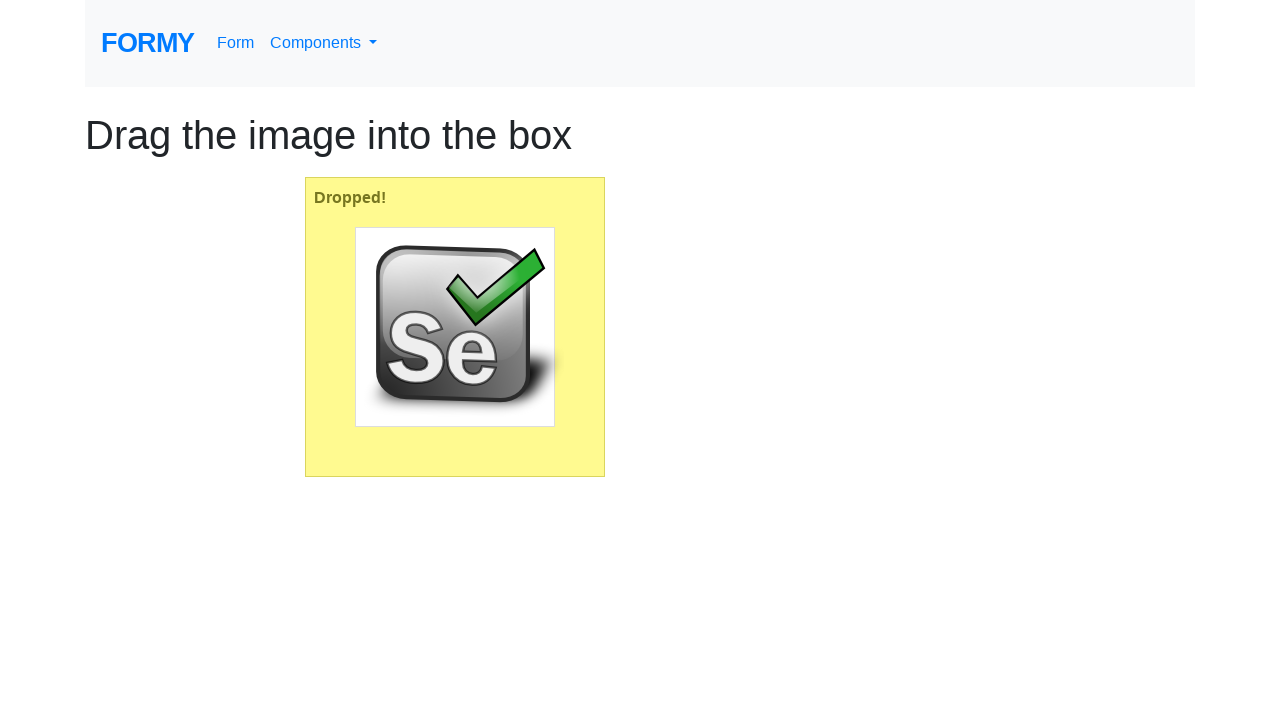